Tests clicking a button that triggers a console error on a Selenium test page

Starting URL: https://www.selenium.dev/selenium/web/bidi/logEntryAdded.html

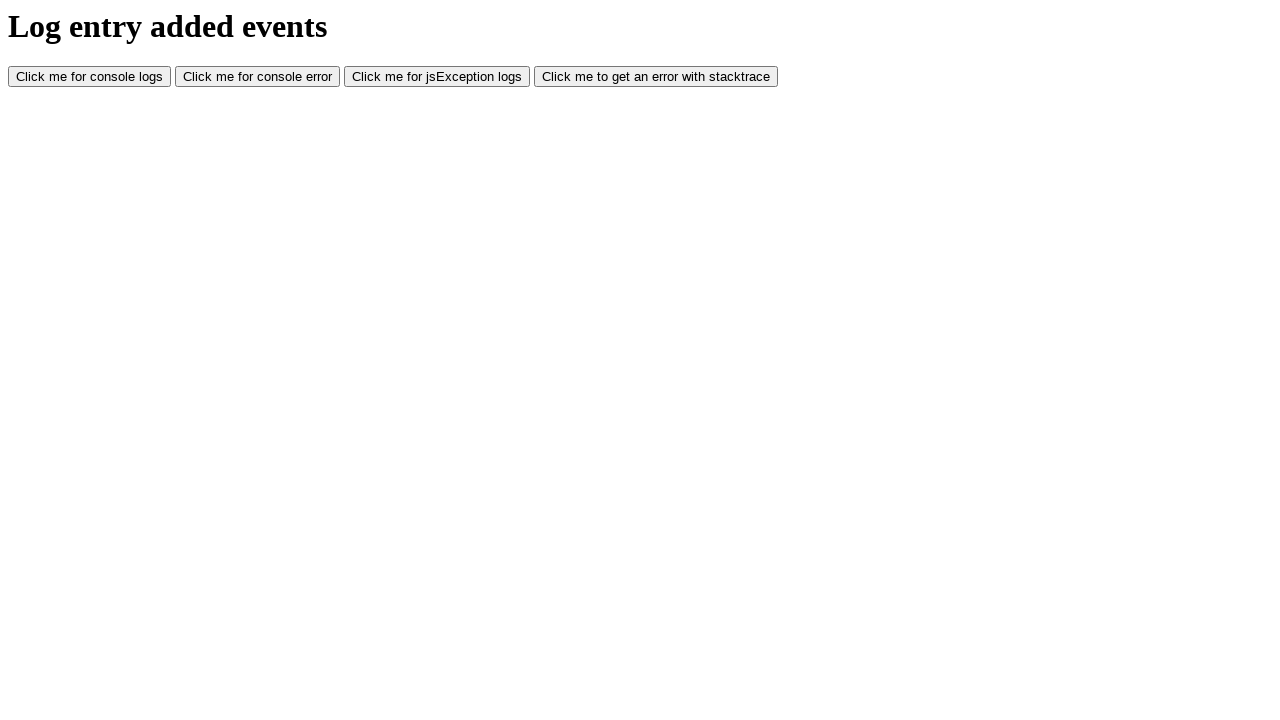

Waited for console error button to load
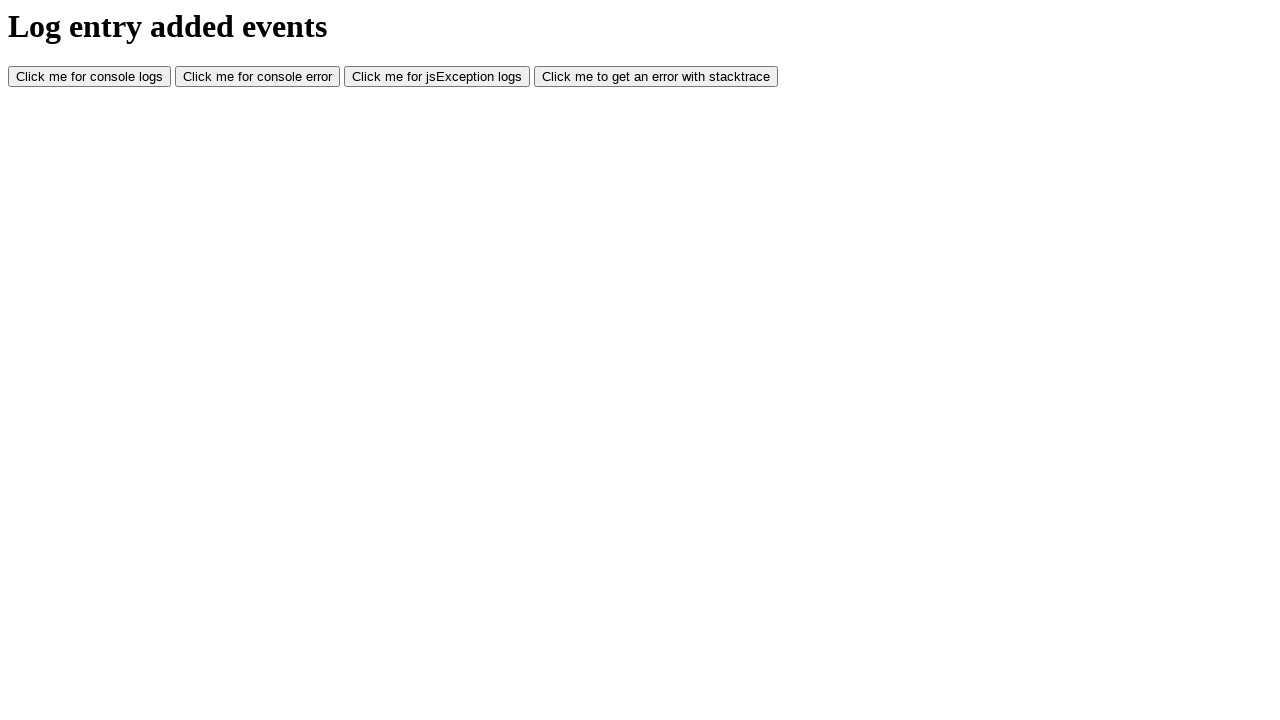

Clicked console error button to trigger error at (258, 77) on #consoleError
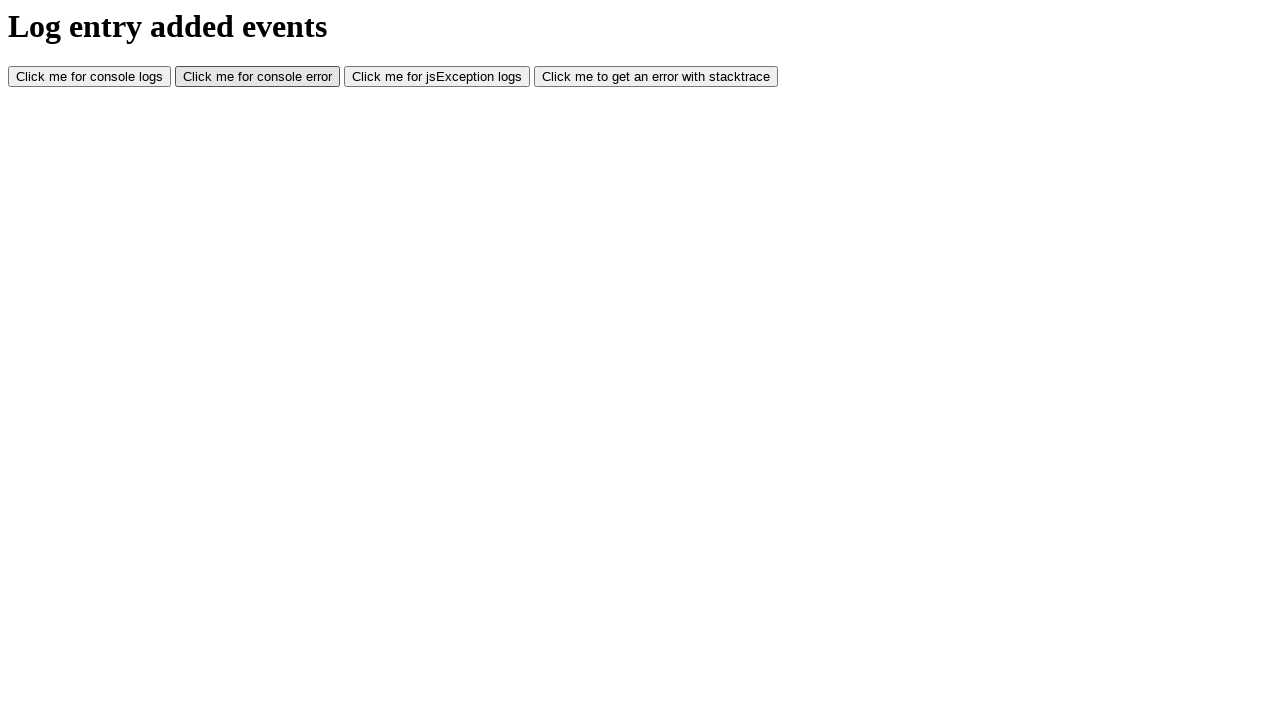

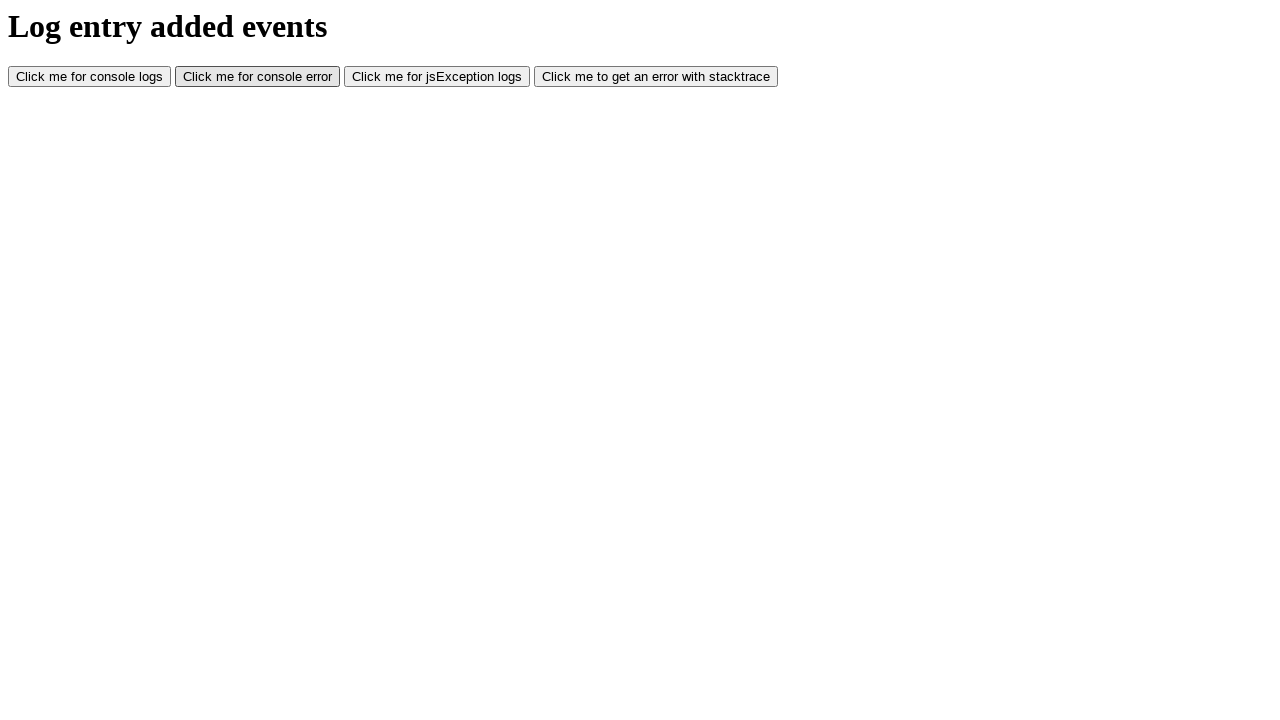